Tests navigation to laptop category and verifies add to cart button is displayed on a product page

Starting URL: https://www.demoblaze.com

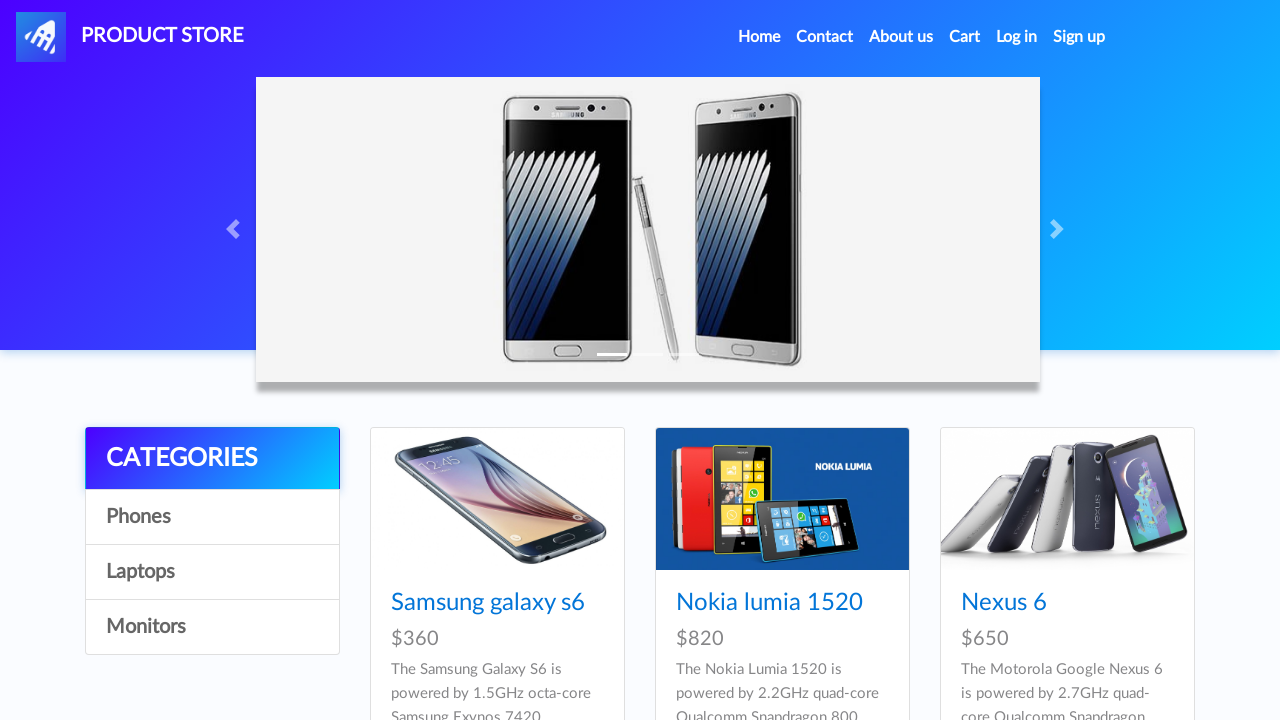

Clicked on Laptops category at (212, 627) on div.list-group a:nth-child(4)
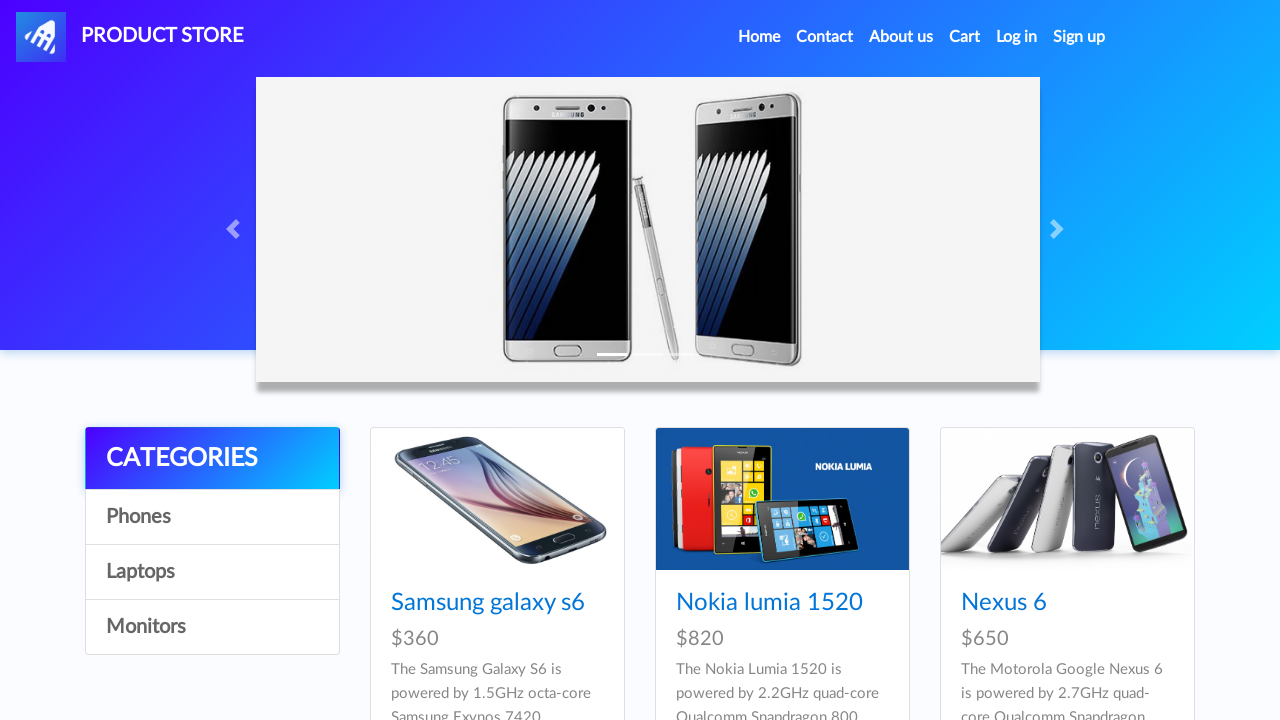

Waited for Sony Vaio product to load
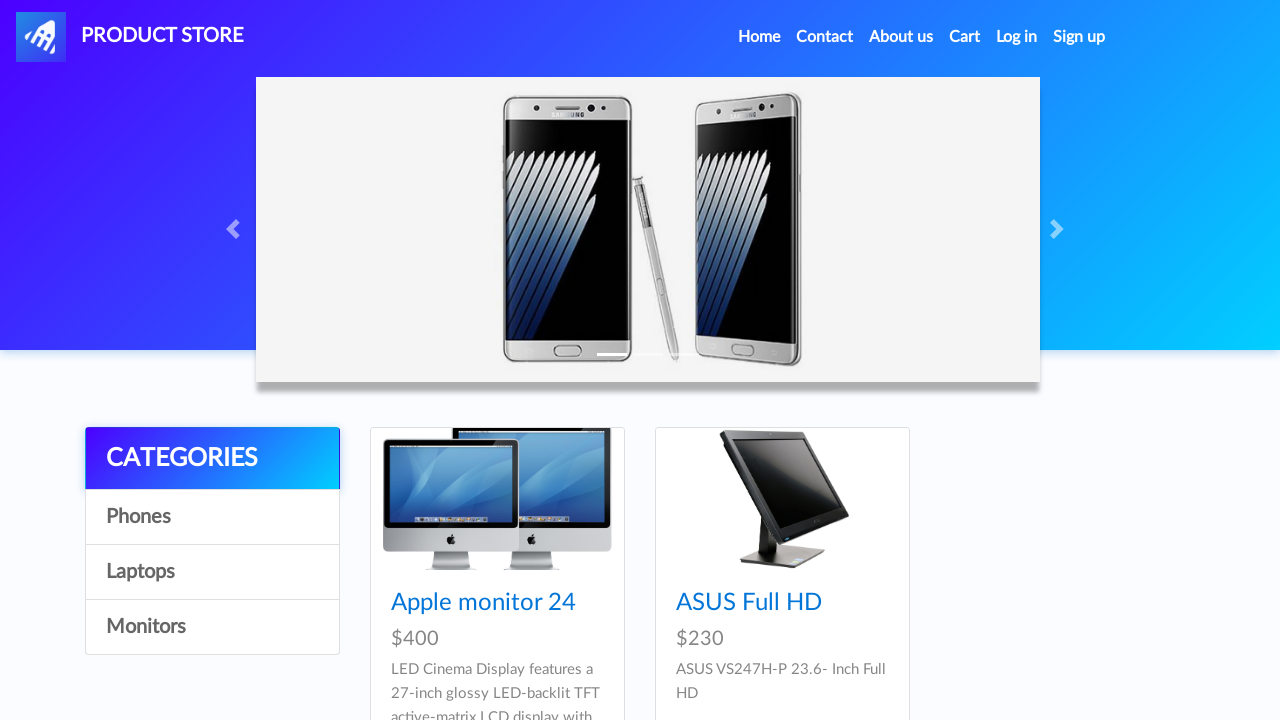

Clicked on Sony Vaio product at (484, 603) on div.card-block h4 a[href='prod.html?idp_=10']
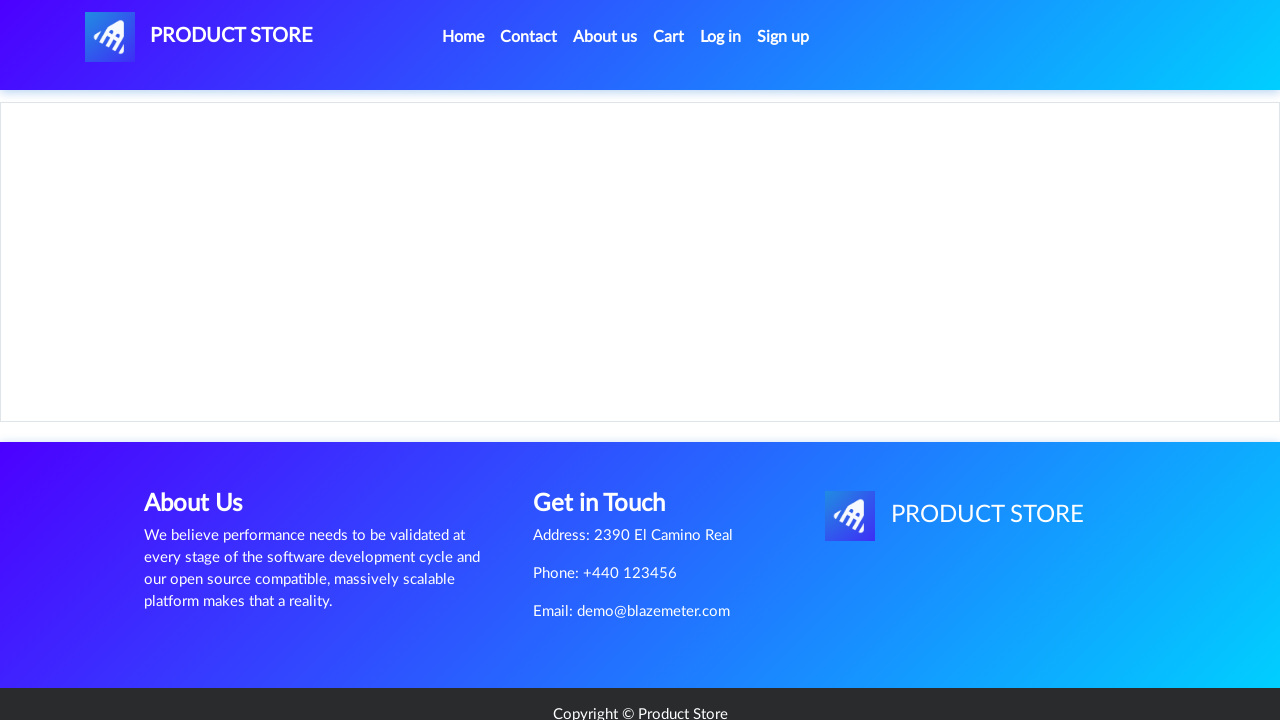

Verified Add to Cart button is displayed on product page
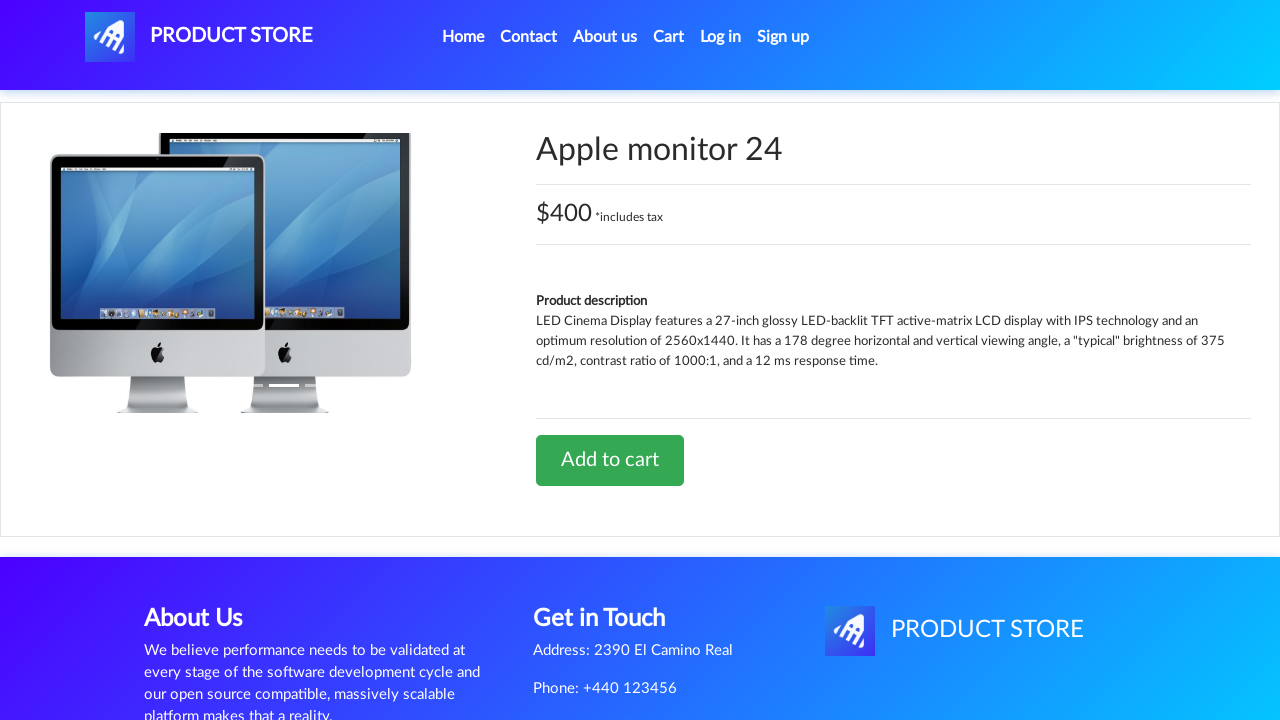

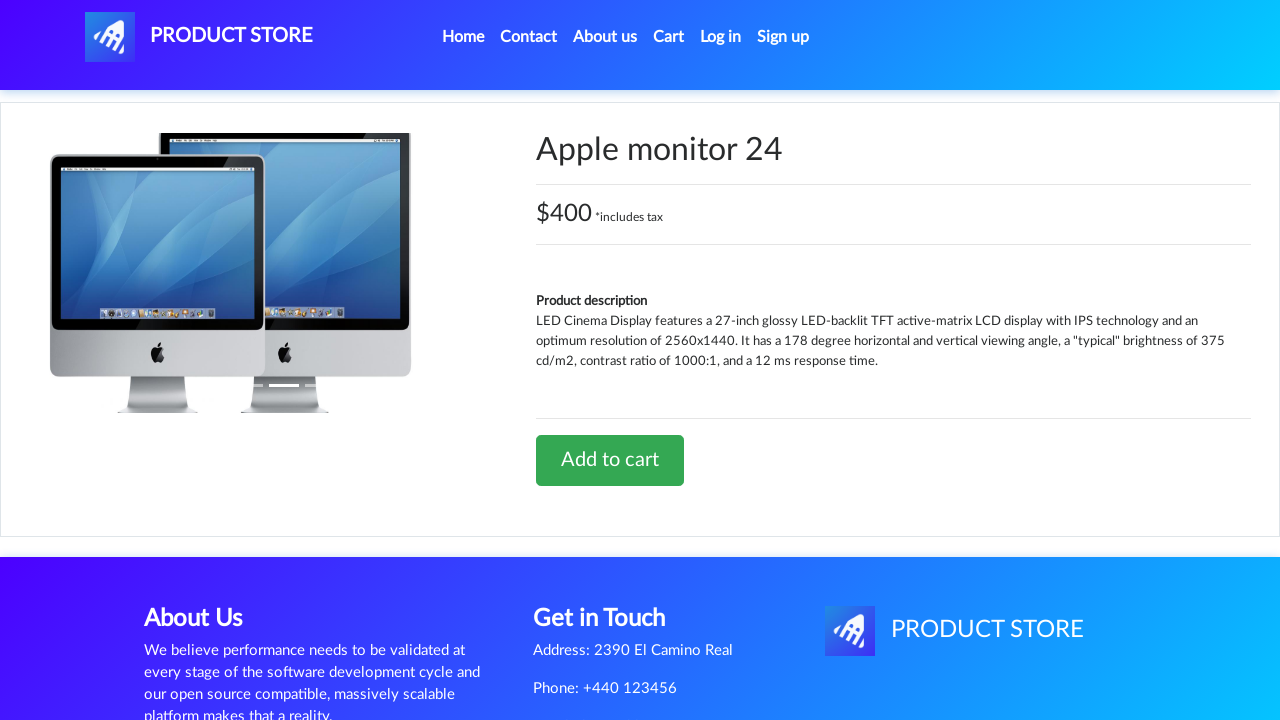